Tests double-click functionality on a button element on a test automation practice page

Starting URL: http://testautomationpractice.blogspot.com/

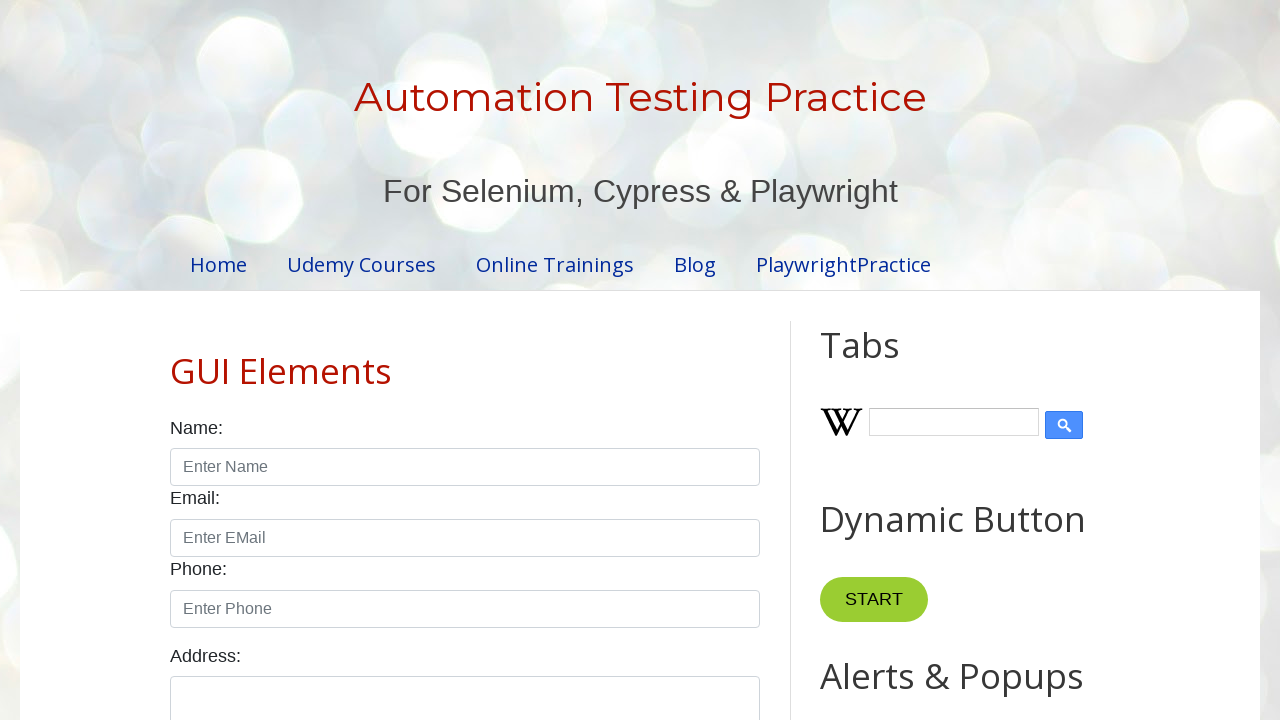

Waited for Copy Text button to become visible
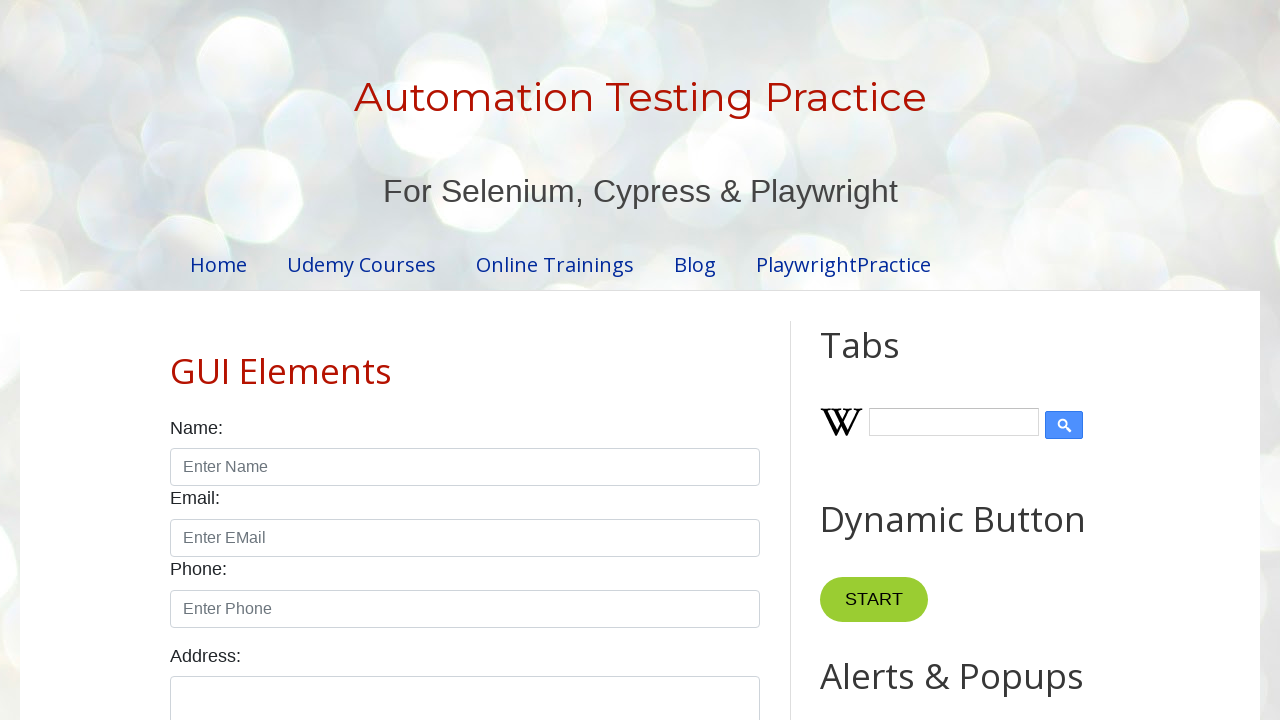

Performed double-click on Copy Text button at (885, 360) on xpath=//*[@id='HTML10']/div[1]/button
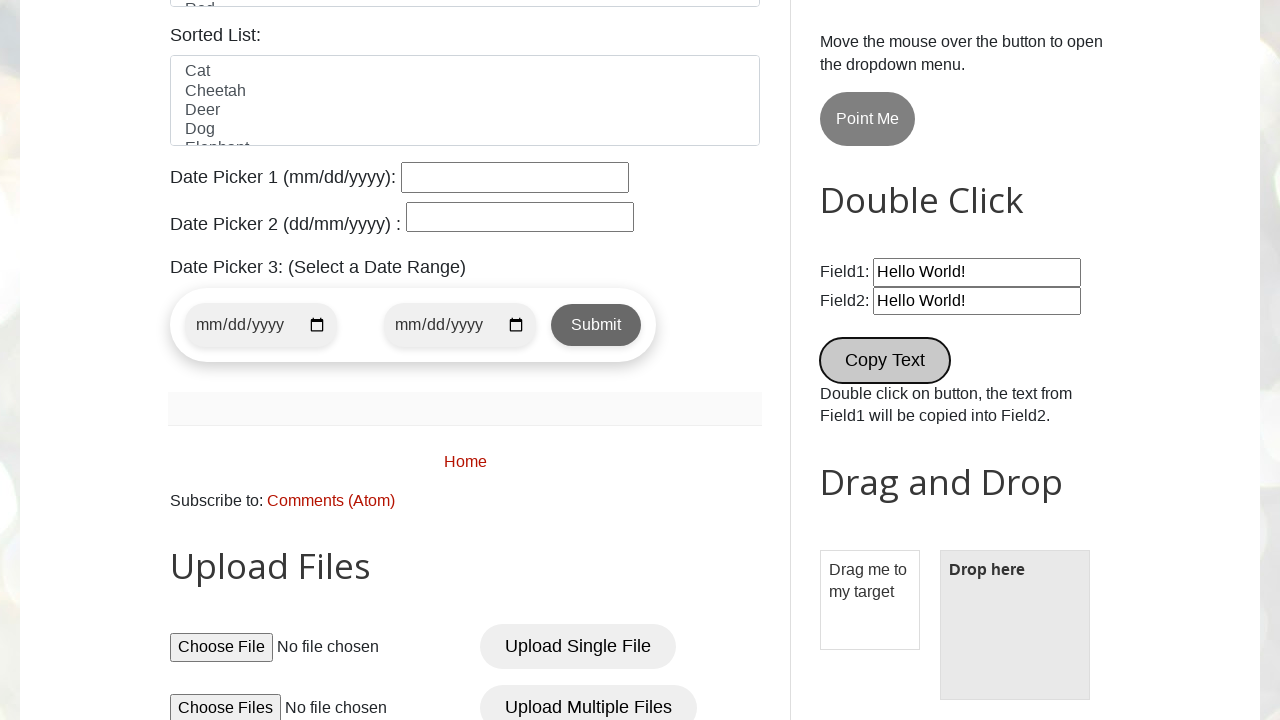

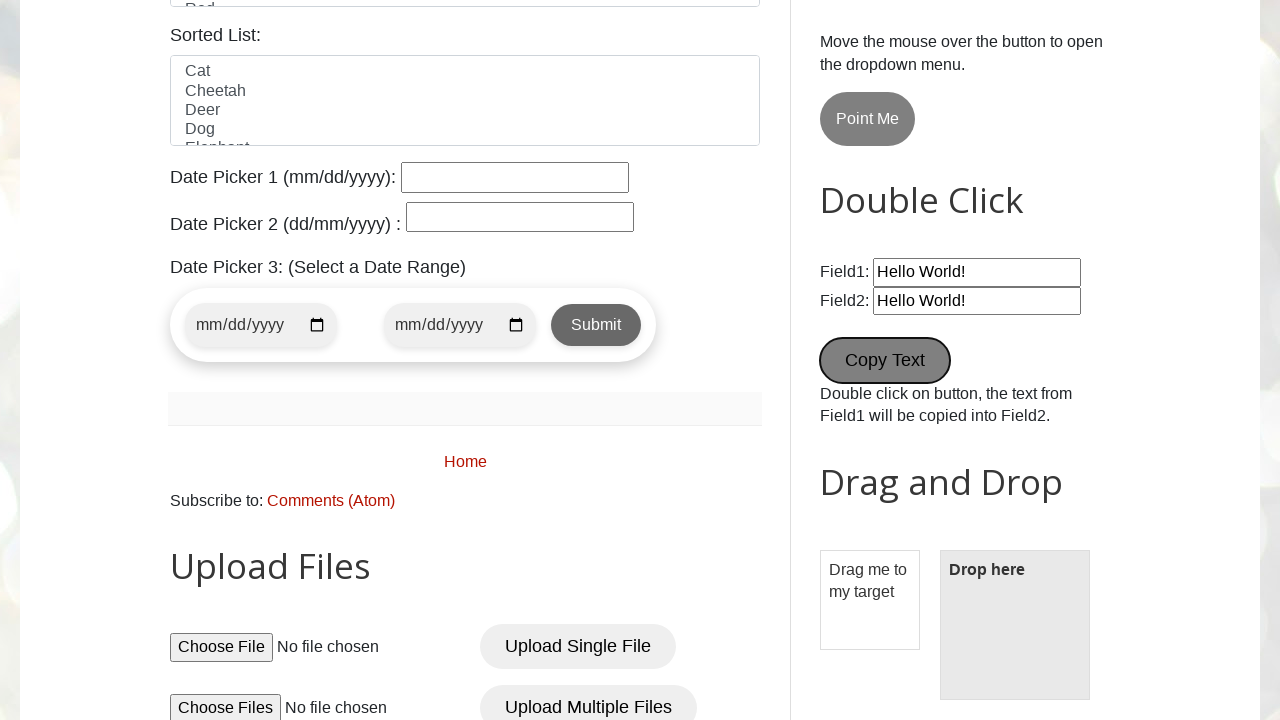